Tests an amortization calculator by entering loan amount, term, and interest rate values, then verifies the monthly payment calculation result

Starting URL: https://www.calculator.net/amortization-calculator.html

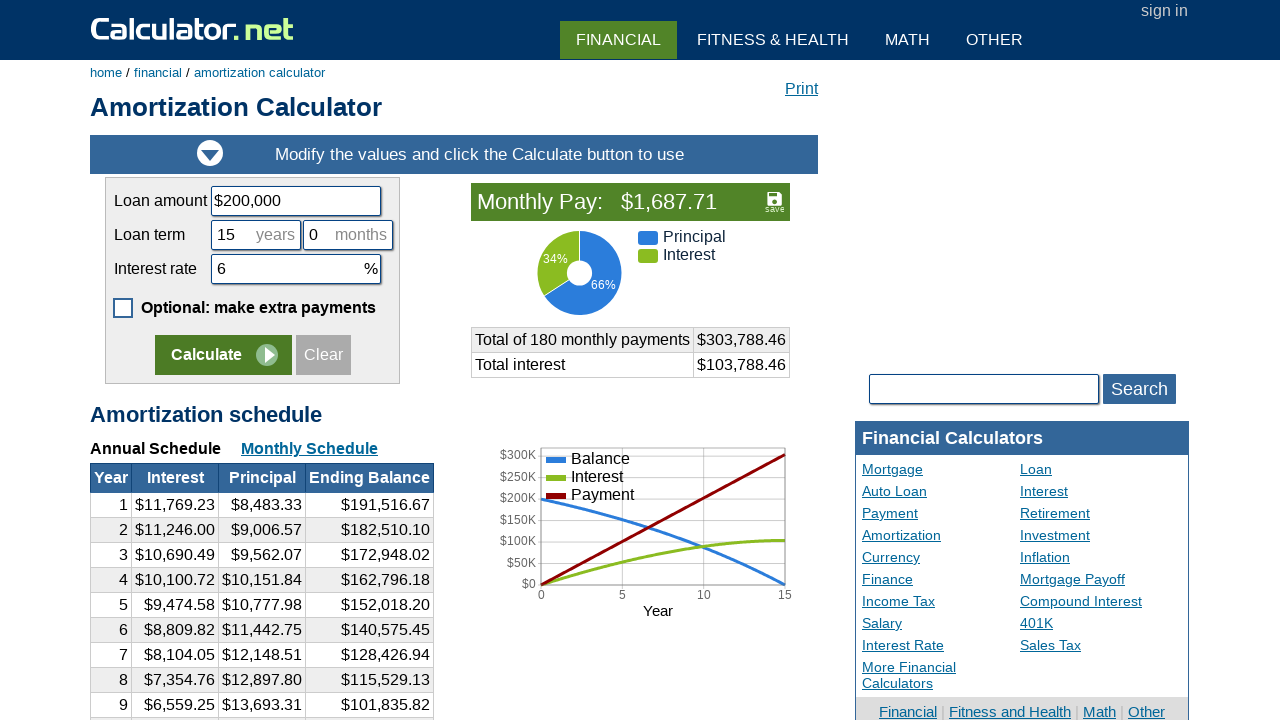

Cleared loan amount field on #cloanamount
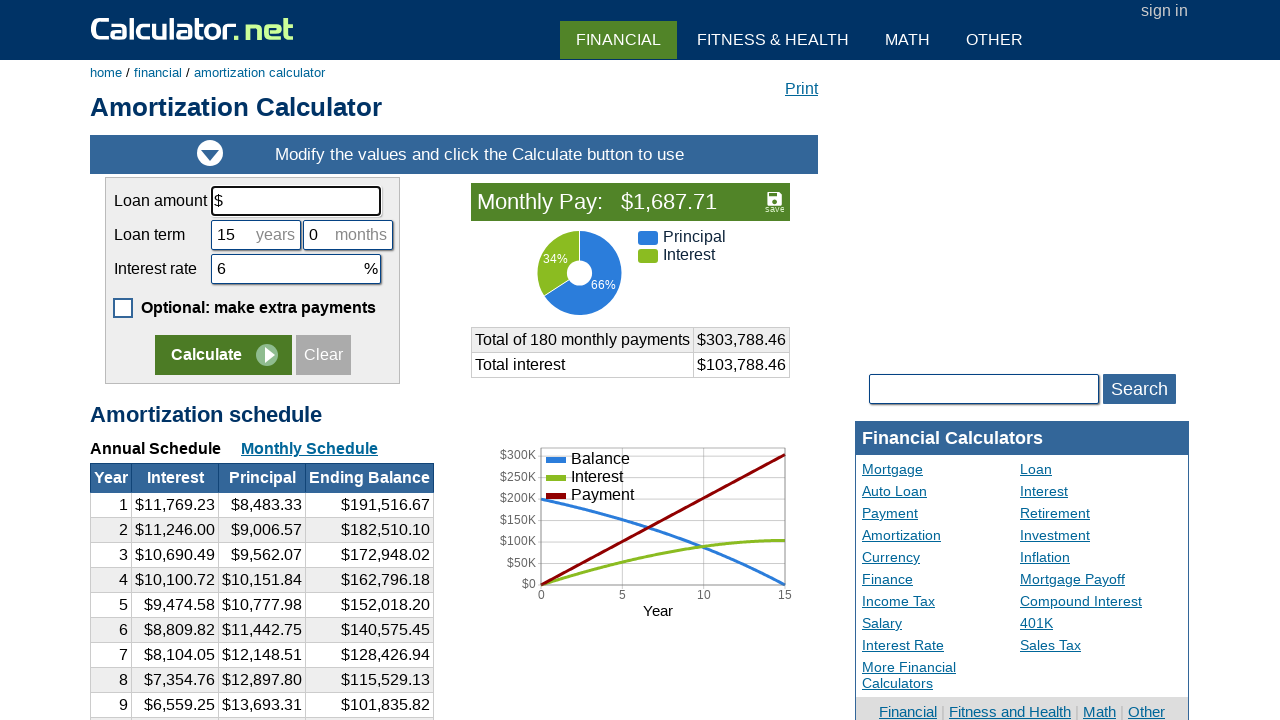

Filled loan amount field with 500000 on #cloanamount
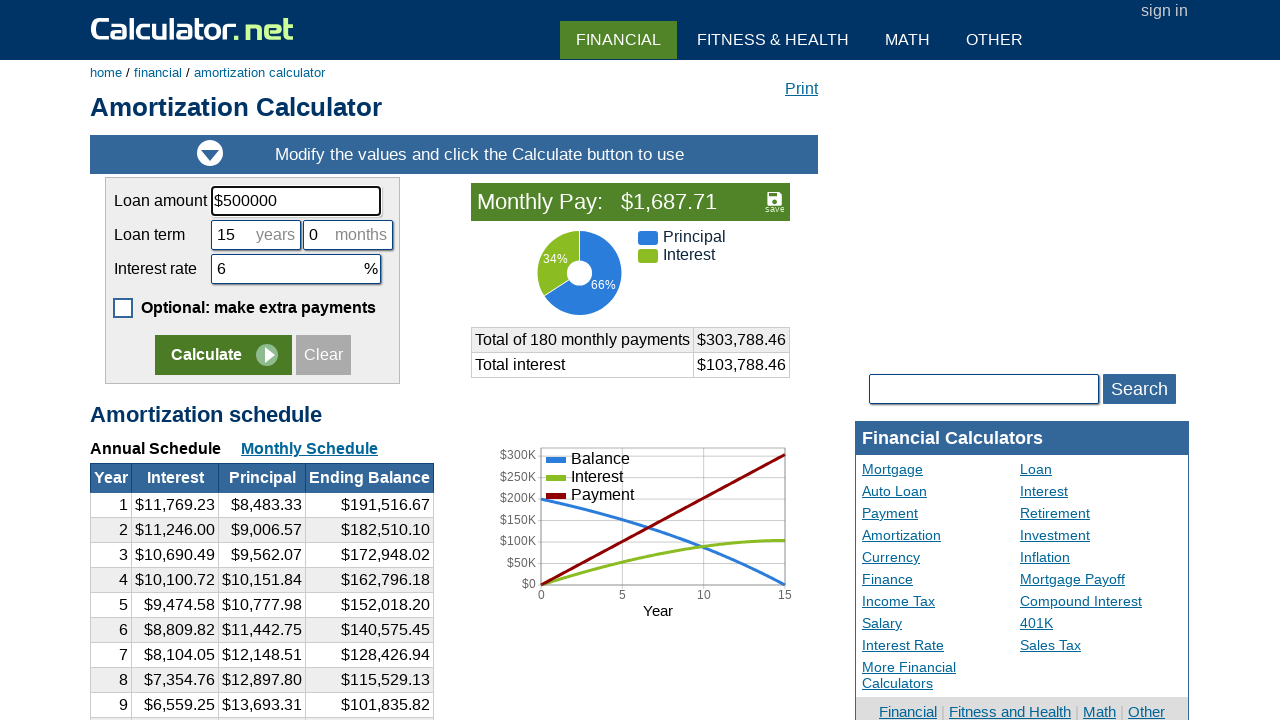

Cleared loan term field on #cloanterm
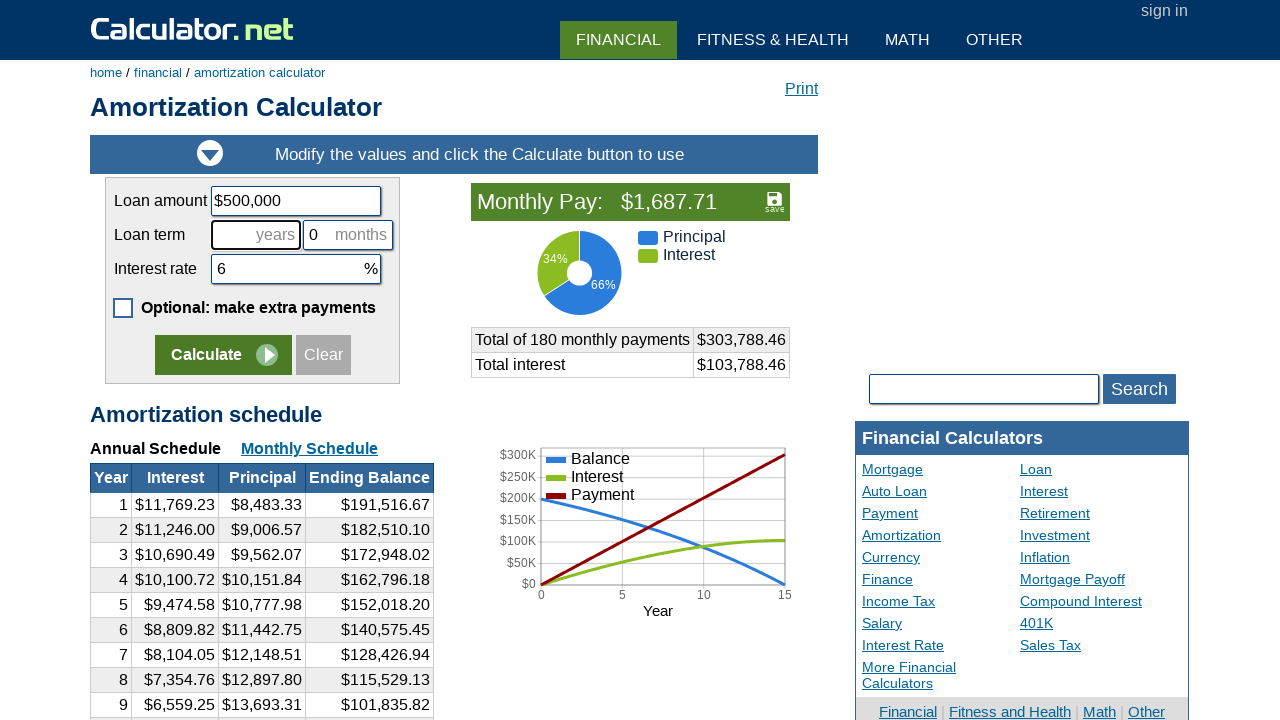

Filled loan term field with 30 years on #cloanterm
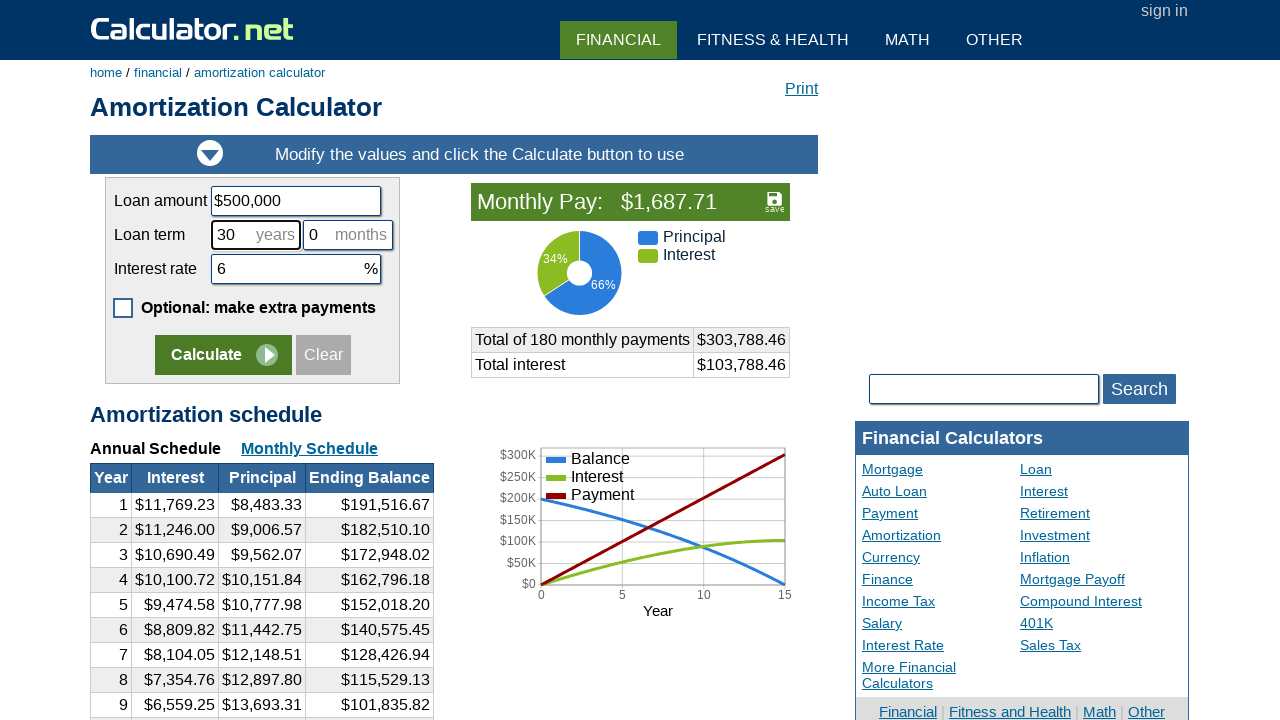

Cleared interest rate field on #cinterestrate
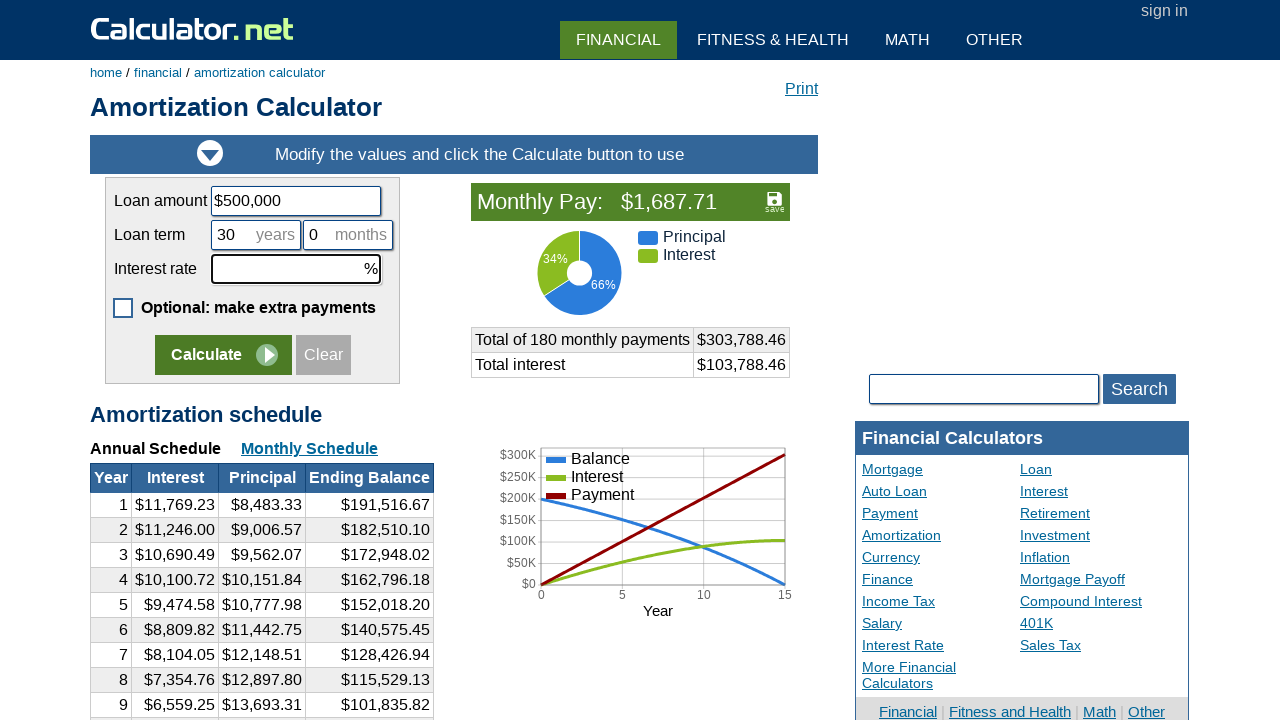

Filled interest rate field with 7% on #cinterestrate
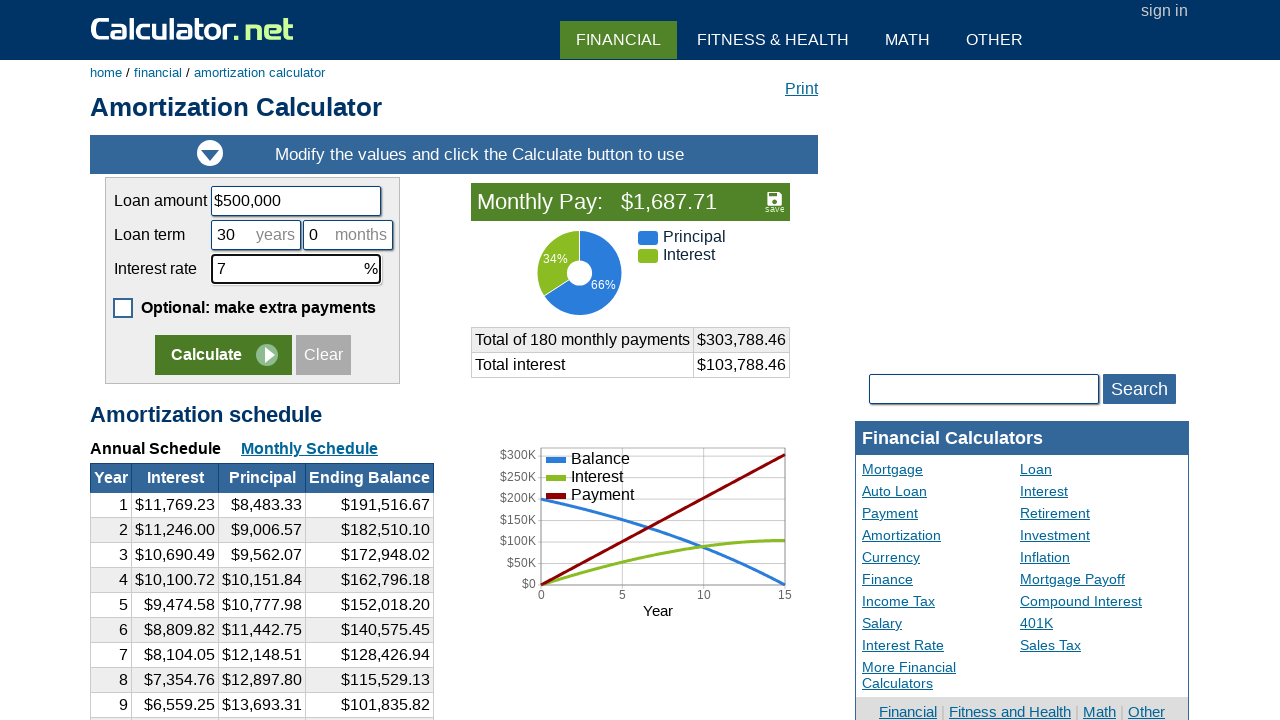

Monthly payment result appeared
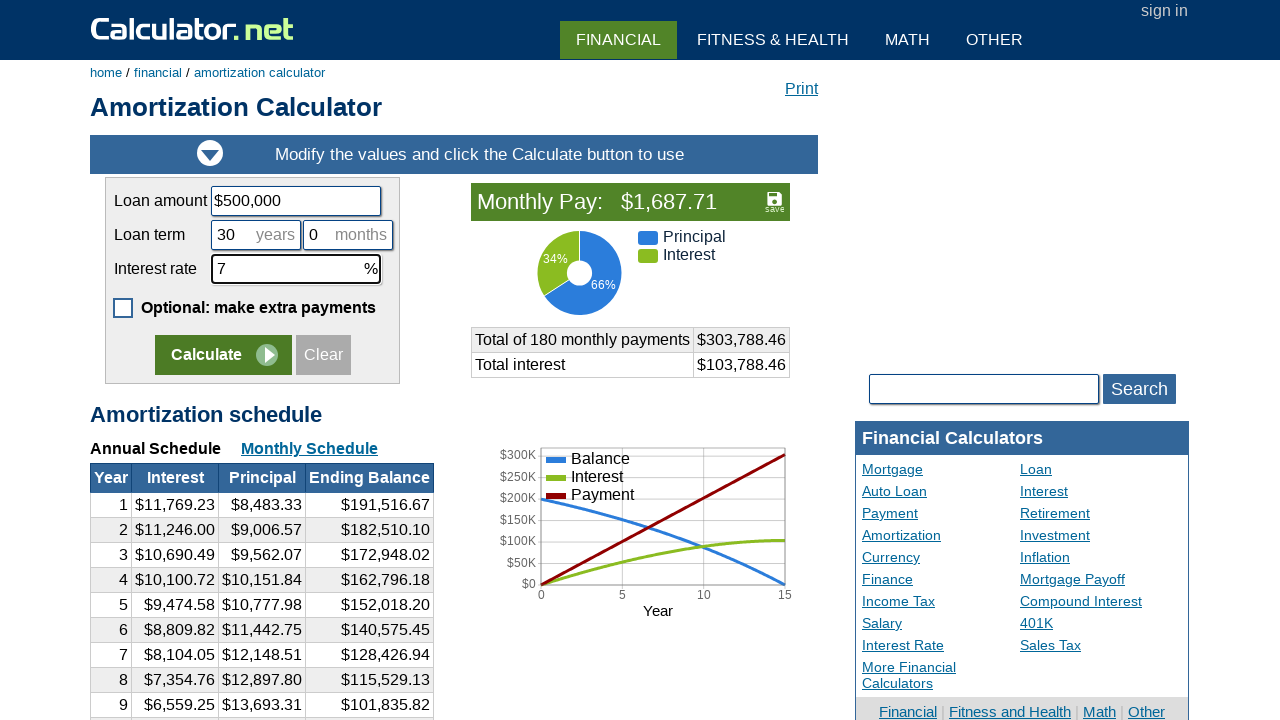

Retrieved monthly payment result: Monthly Pay:   $1,687.71
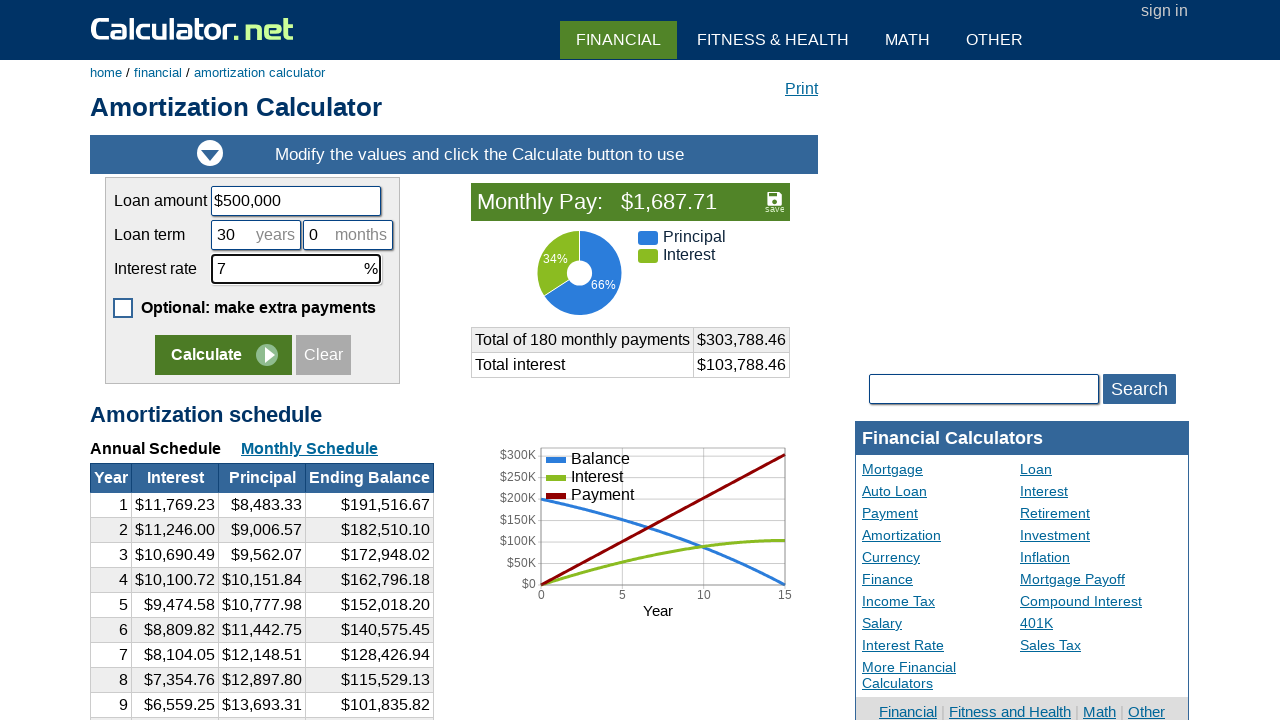

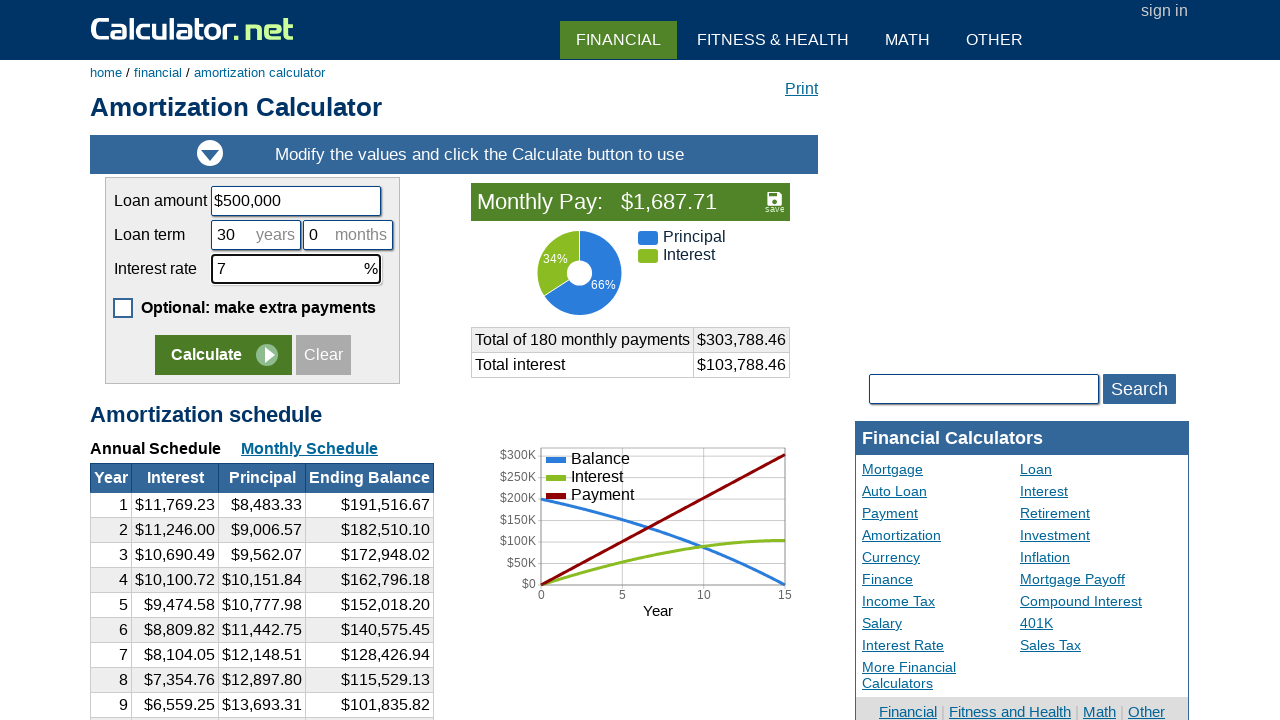